Tests dropdown selection functionality on OrangeHRM demo page by selecting country values using different selection methods (by index, by value, and by visible text)

Starting URL: https://www.orangehrm.com/hris-hr-software-demo/

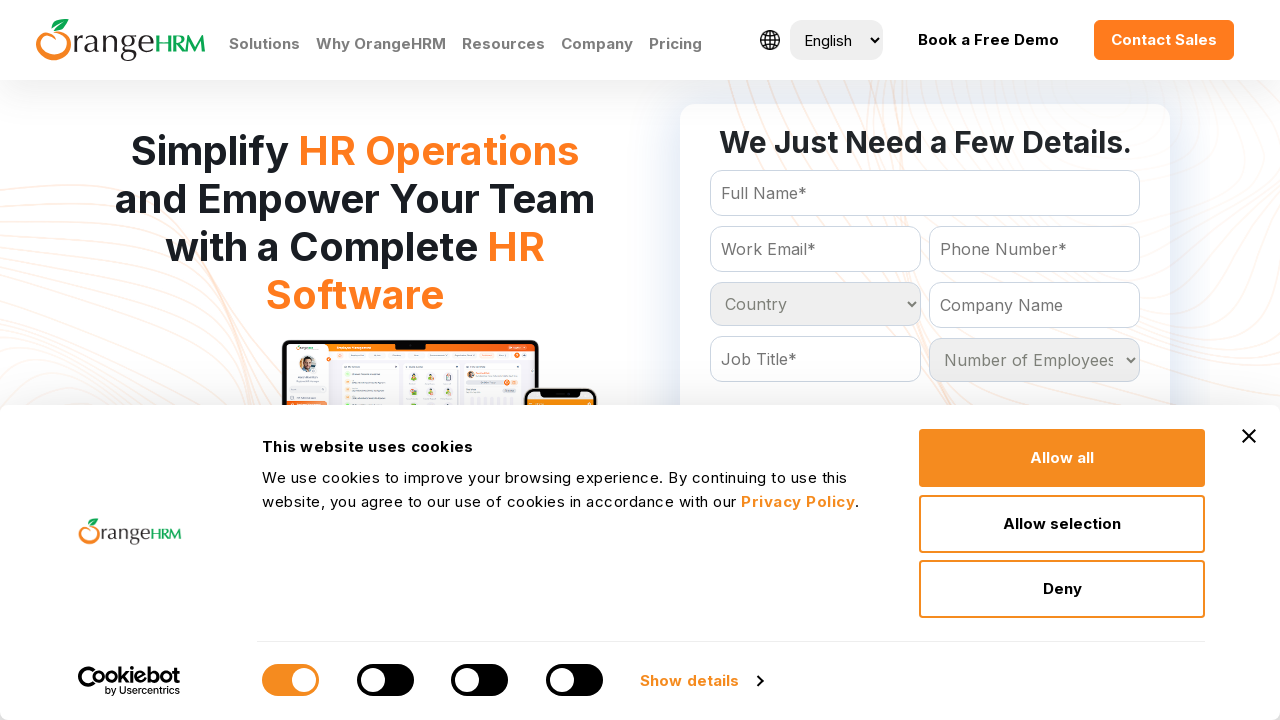

Country dropdown became visible
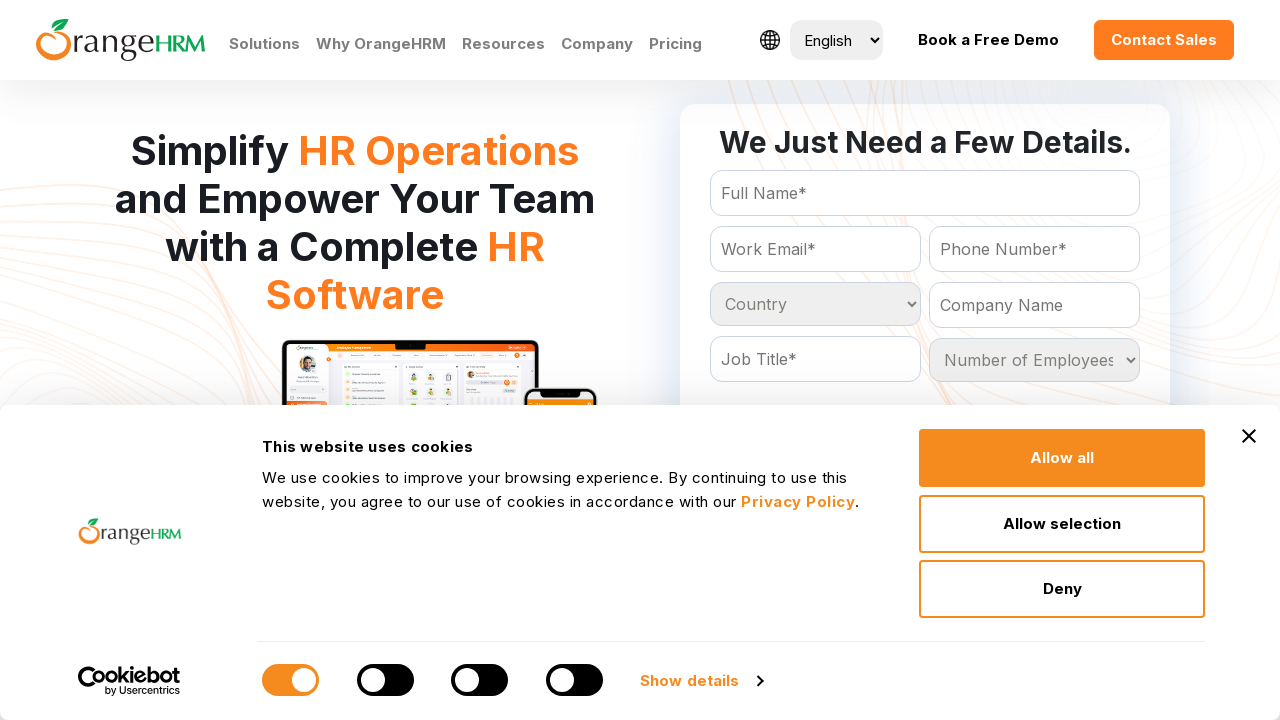

Selected country by index 3 (4th option) on select[name='Country']
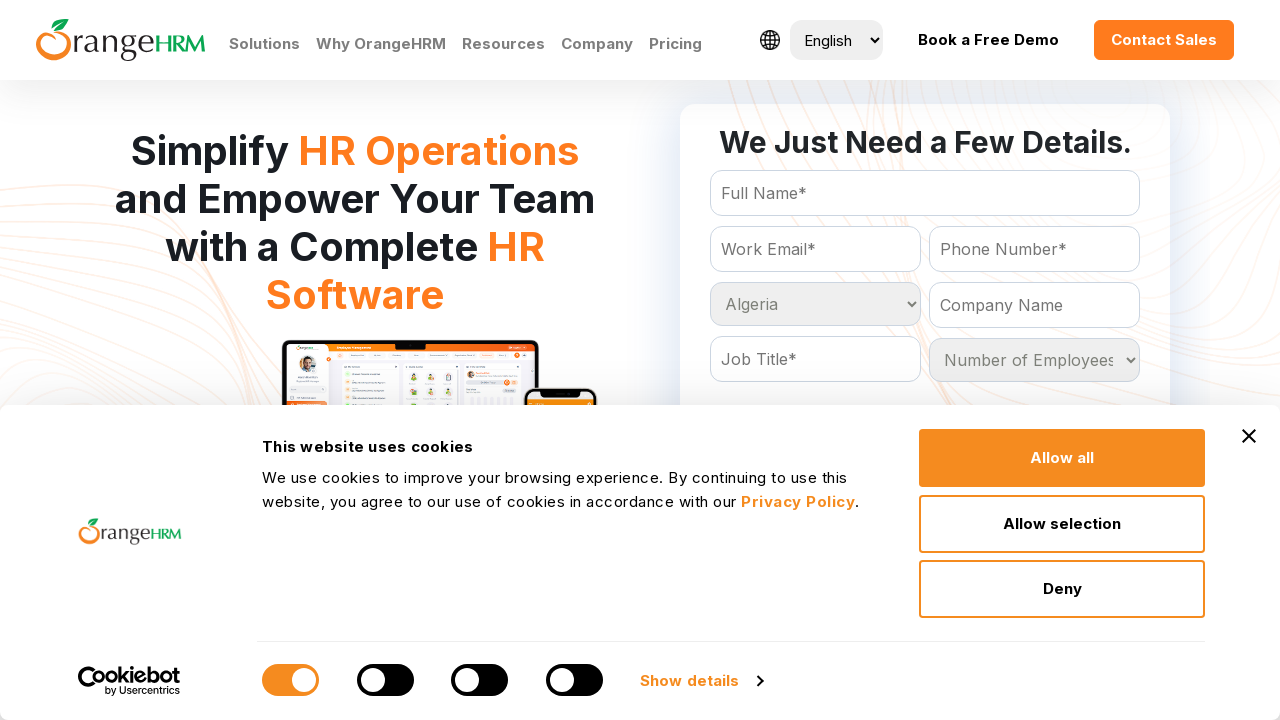

Selected country by value 'India' on select[name='Country']
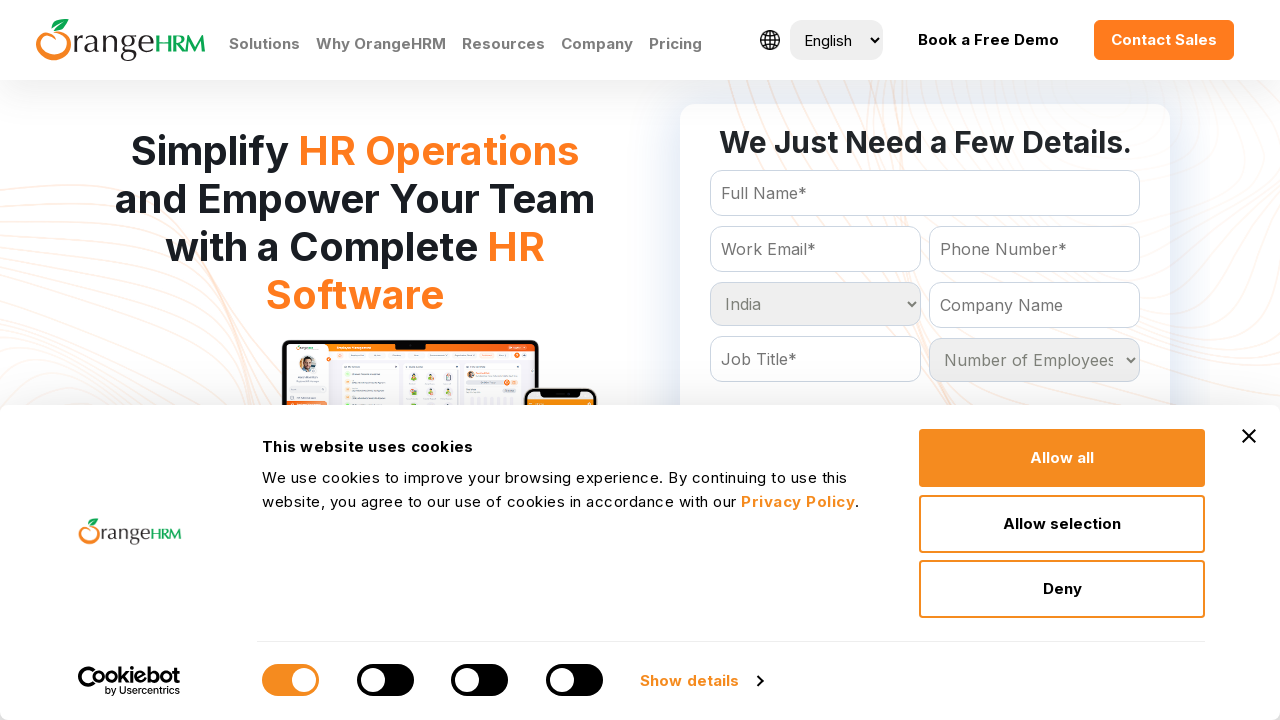

Selected country by visible text 'Japan' on select[name='Country']
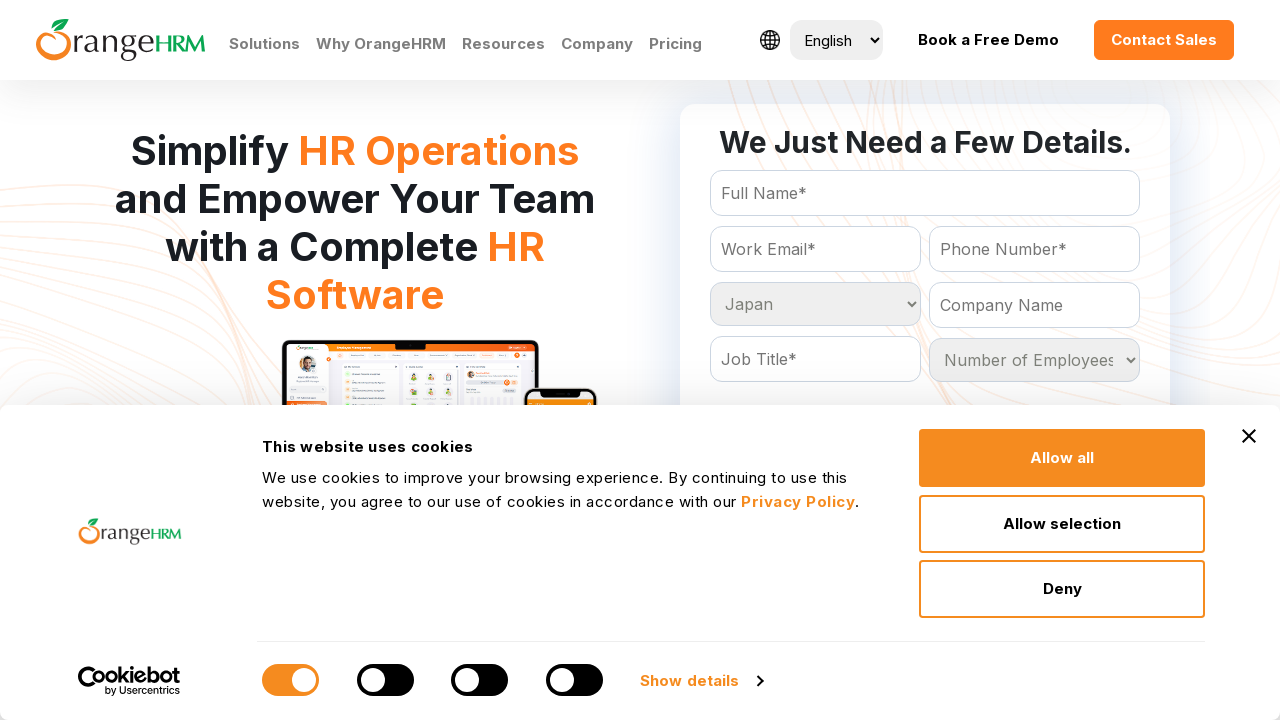

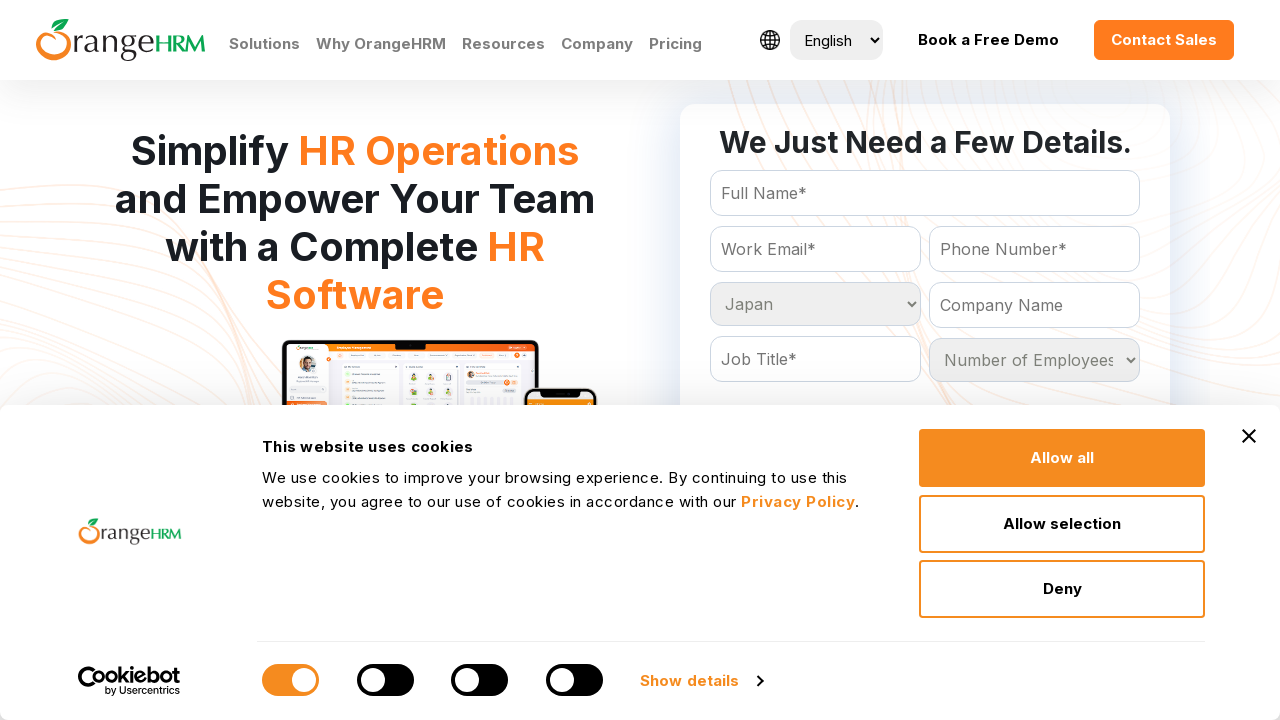